Tests correct square root calculation for a number with remainder in the result

Starting URL: https://kristinek.github.io/site/tasks/enter_a_number

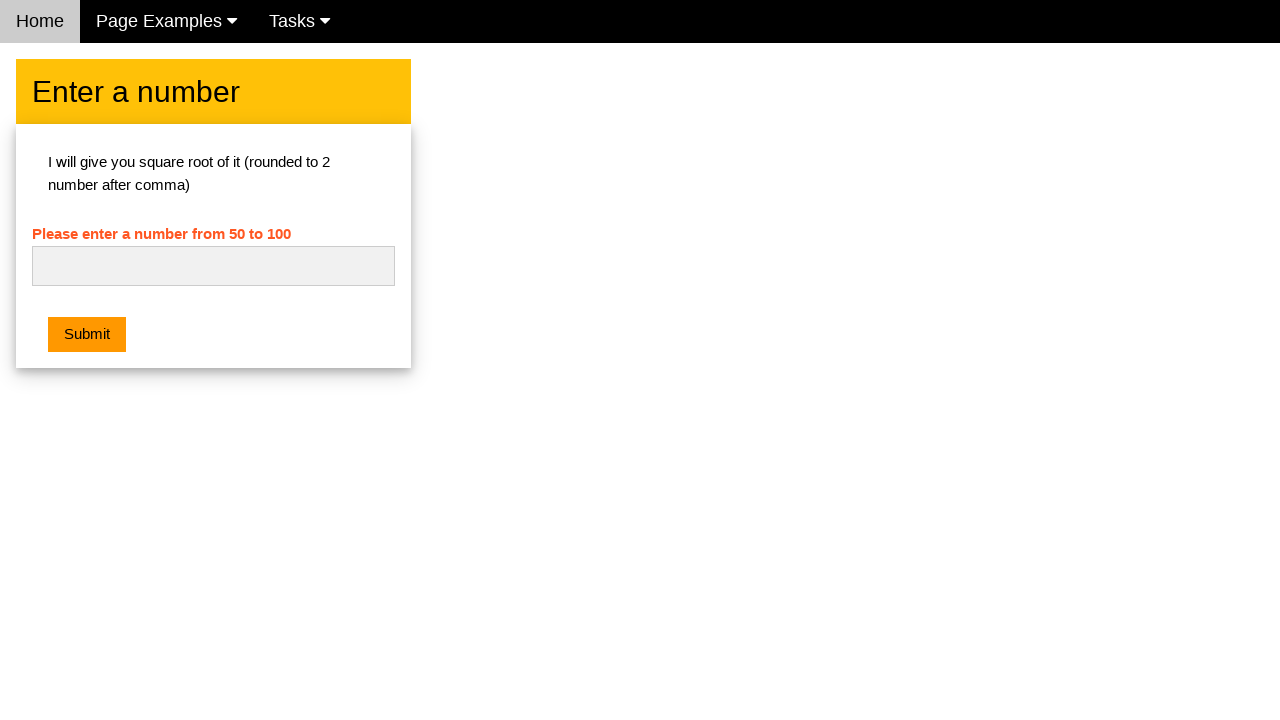

Entered number 60 into the input field on #numb
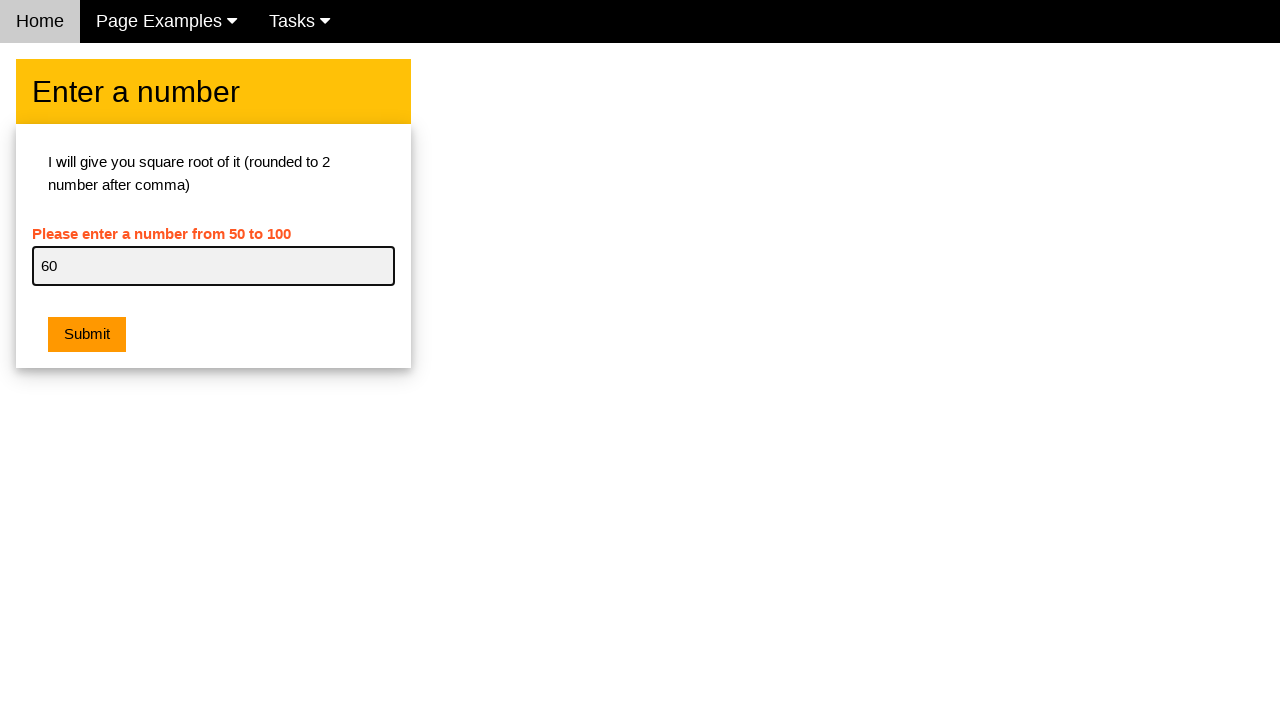

Clicked the submit button at (87, 335) on .w3-btn
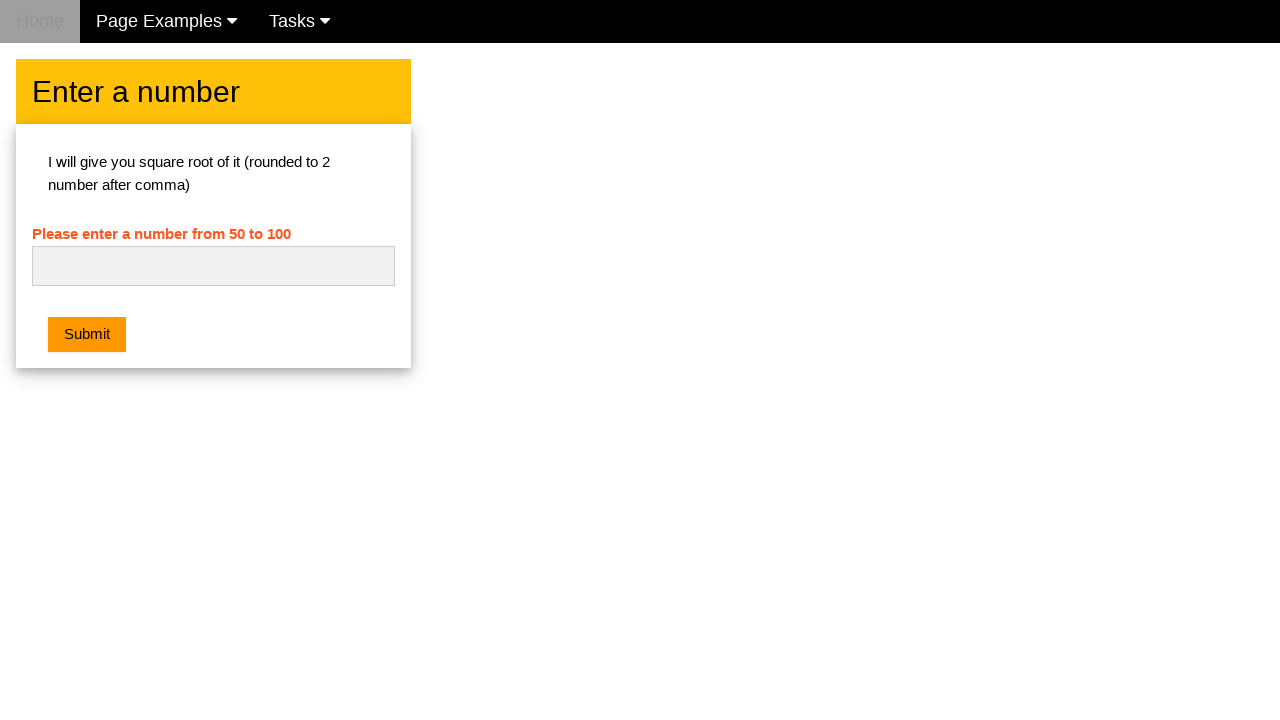

Alert dialog appeared and was accepted
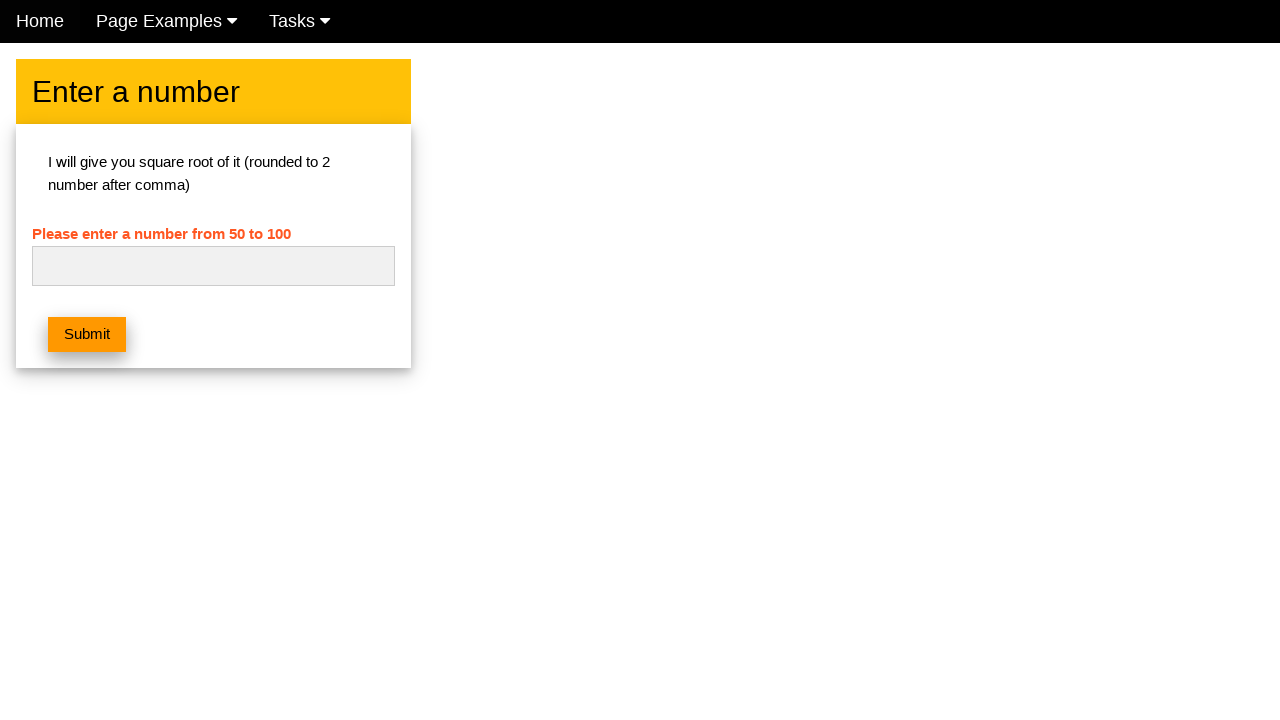

Verified that no error message is displayed
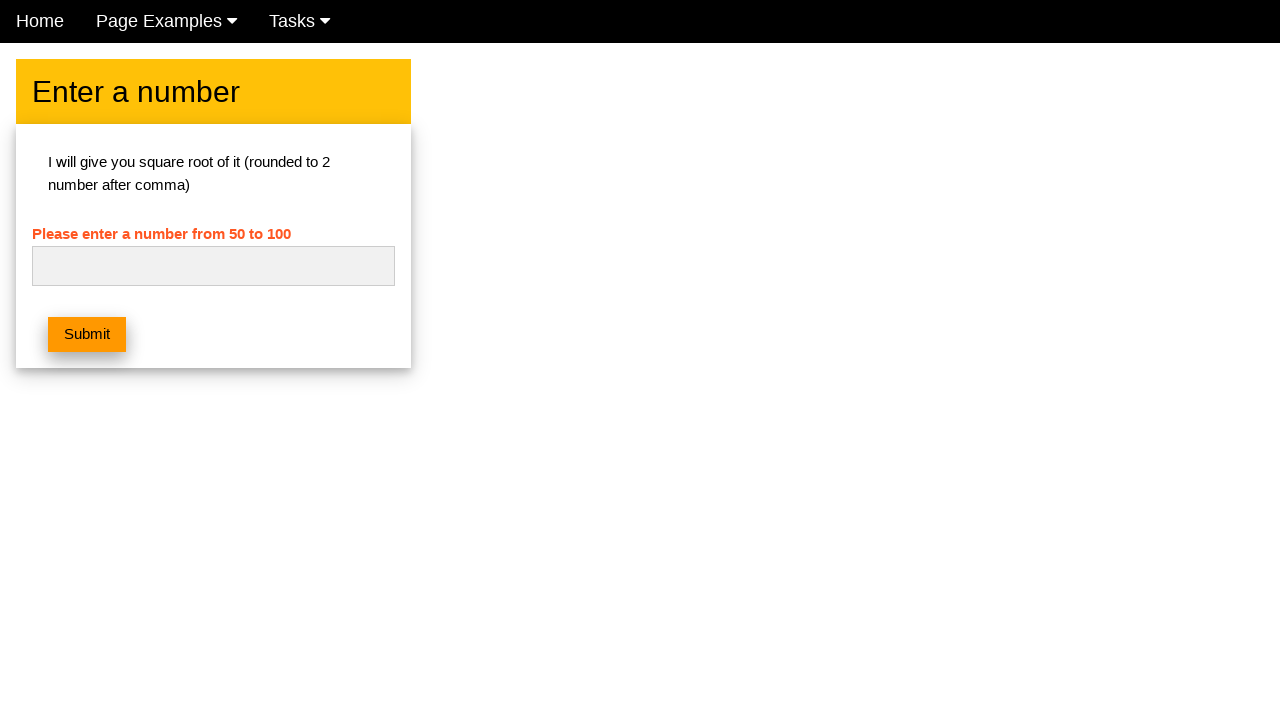

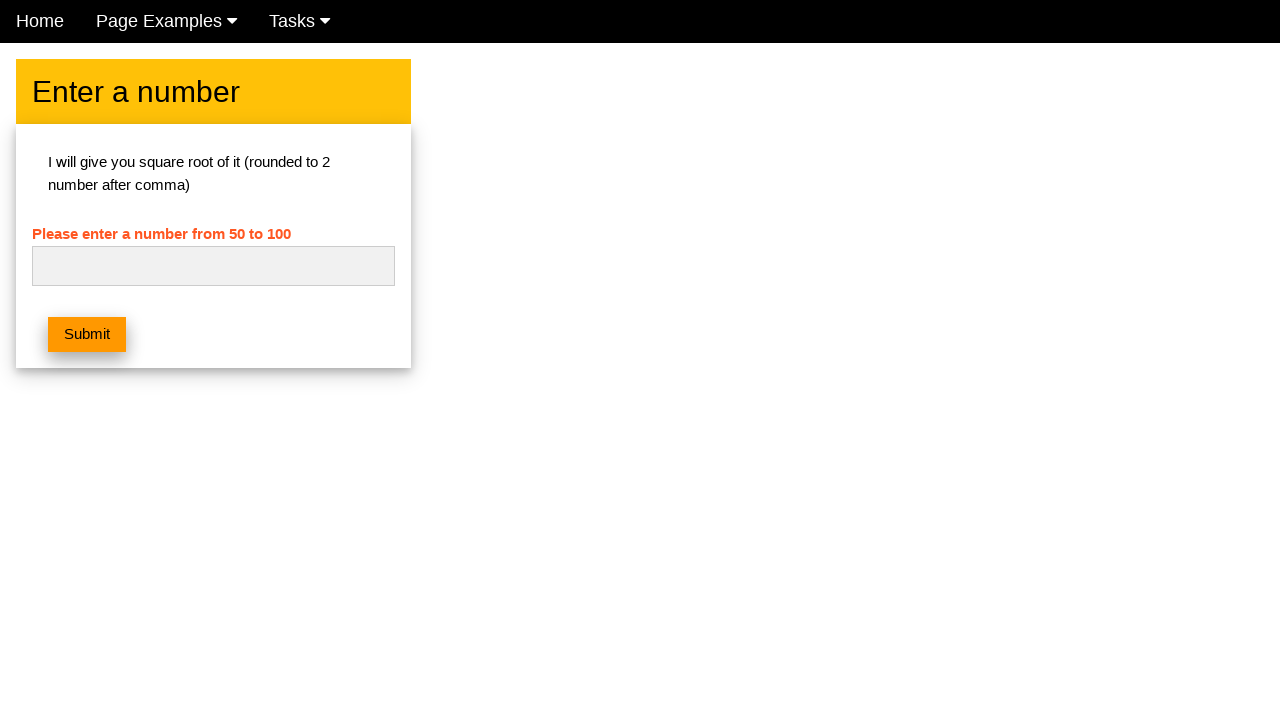